Tests selecting an option from a dropdown by selecting "ginger" from a spices select element

Starting URL: https://kitchen.applitools.com/ingredients/select

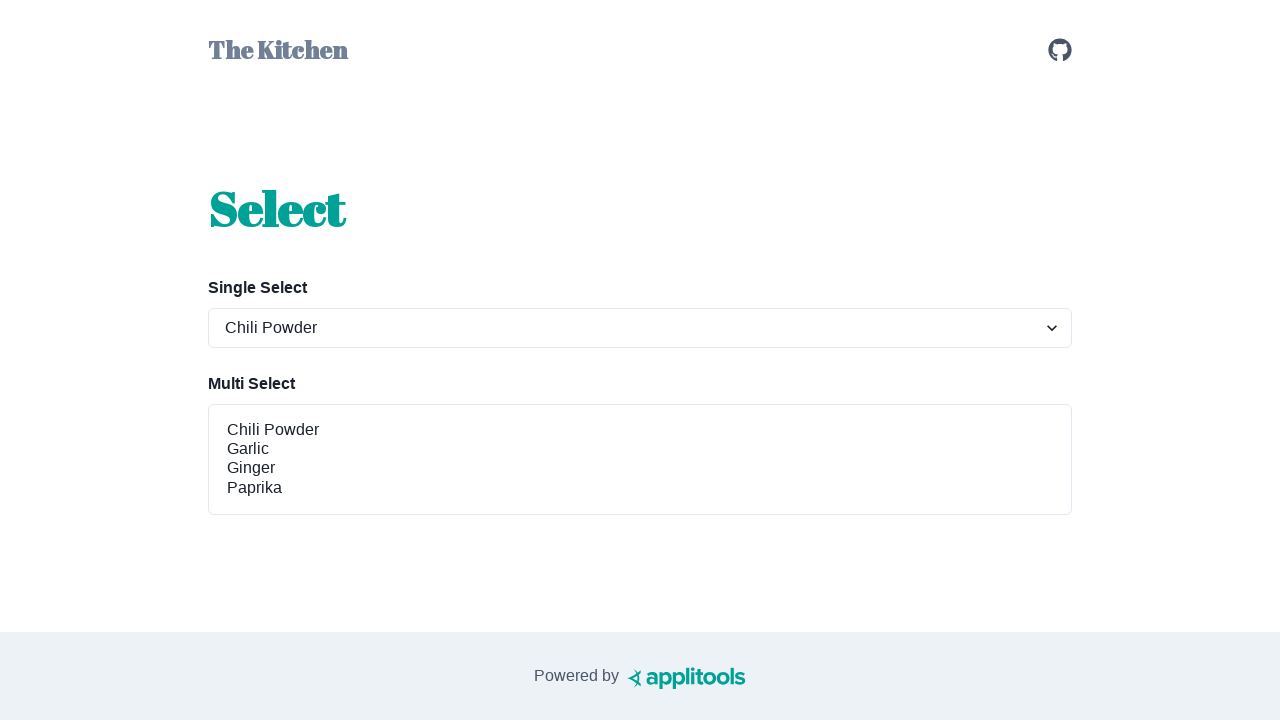

Waited for spices select element to be visible
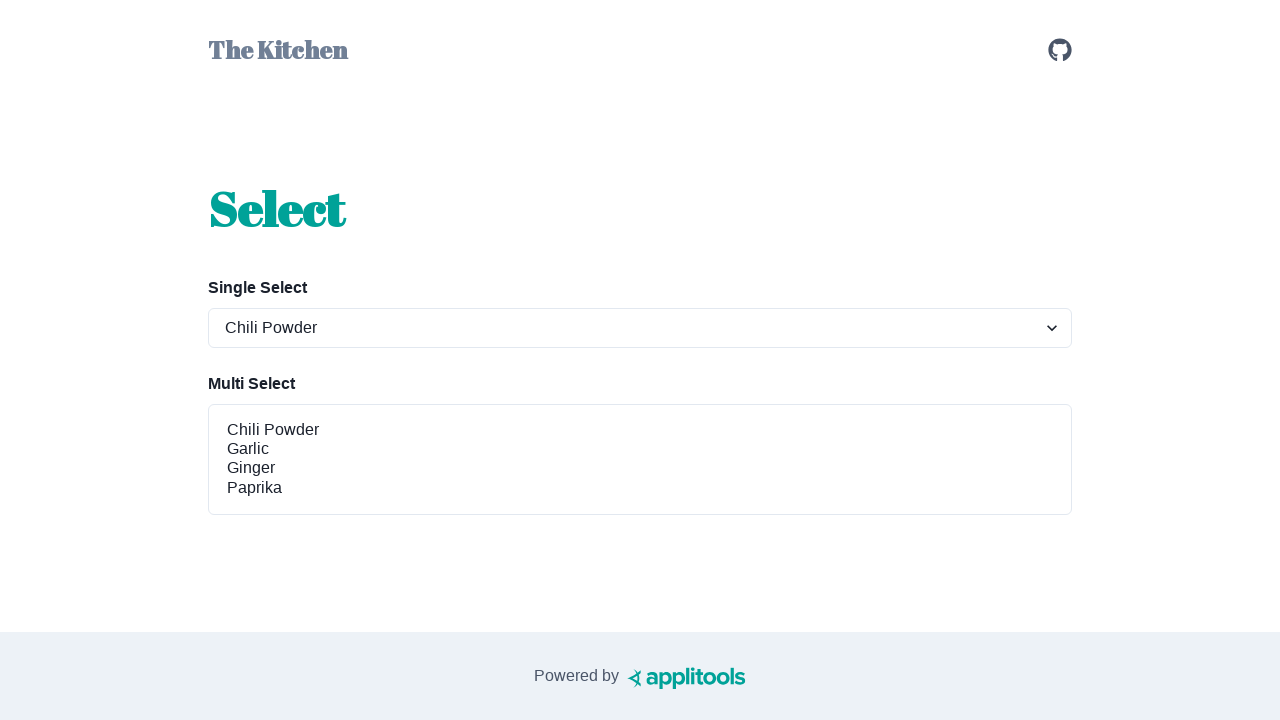

Selected 'ginger' from the spices dropdown on #spices-select-single
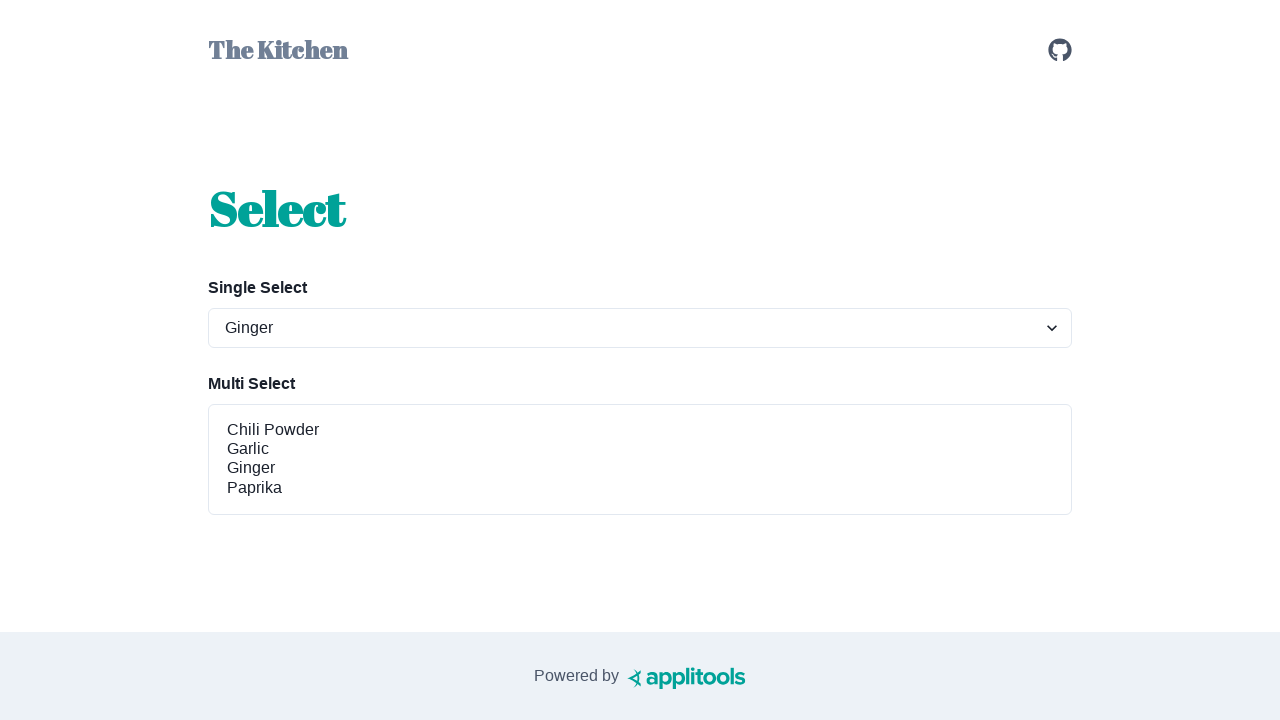

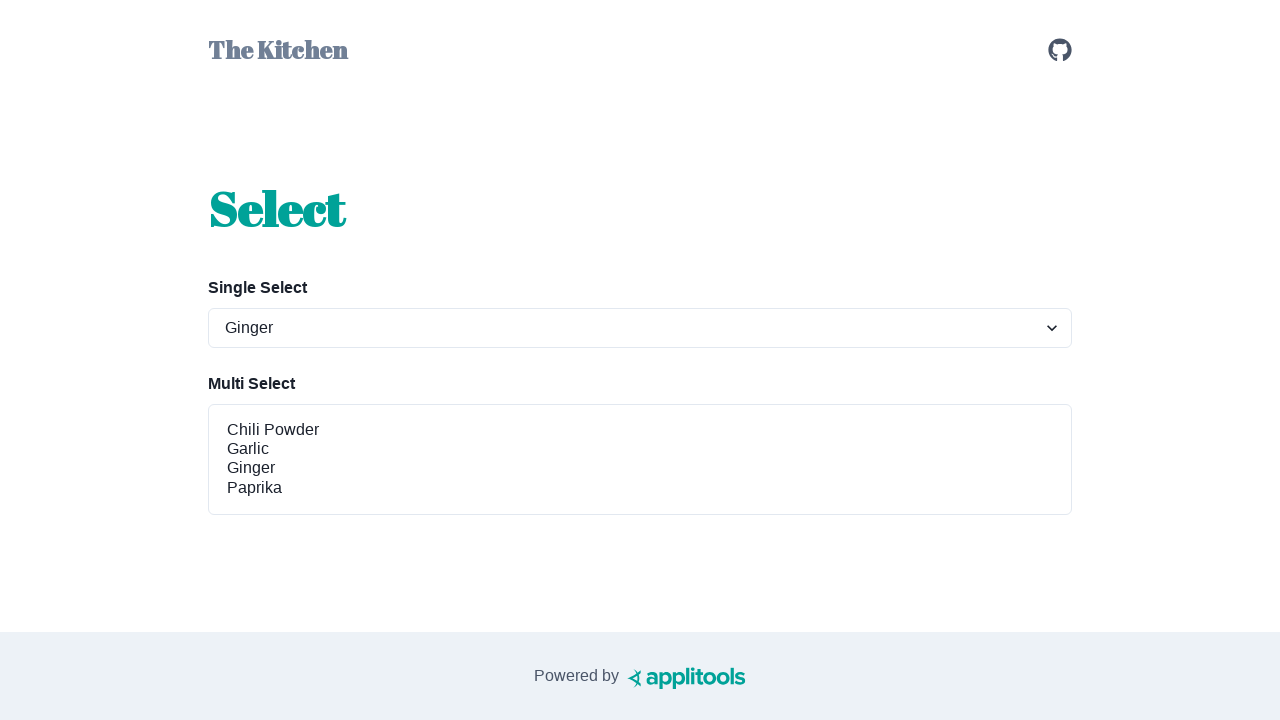